Tests double-click functionality by navigating to a W3Schools demo page, switching to an iframe, double-clicking on a text element, and verifying that the element's style changes to red.

Starting URL: https://www.w3schools.com/tags/tryit.asp?filename=tryhtml5_ev_ondblclick2

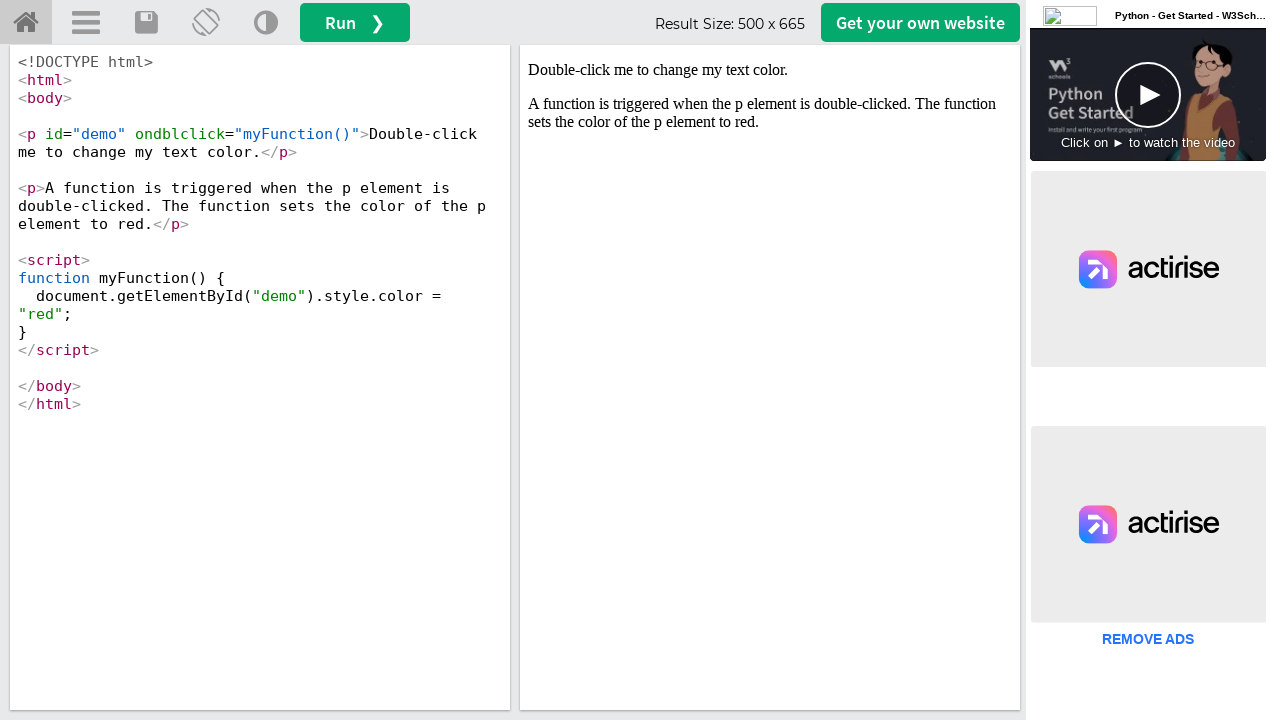

Located iframe with demo content
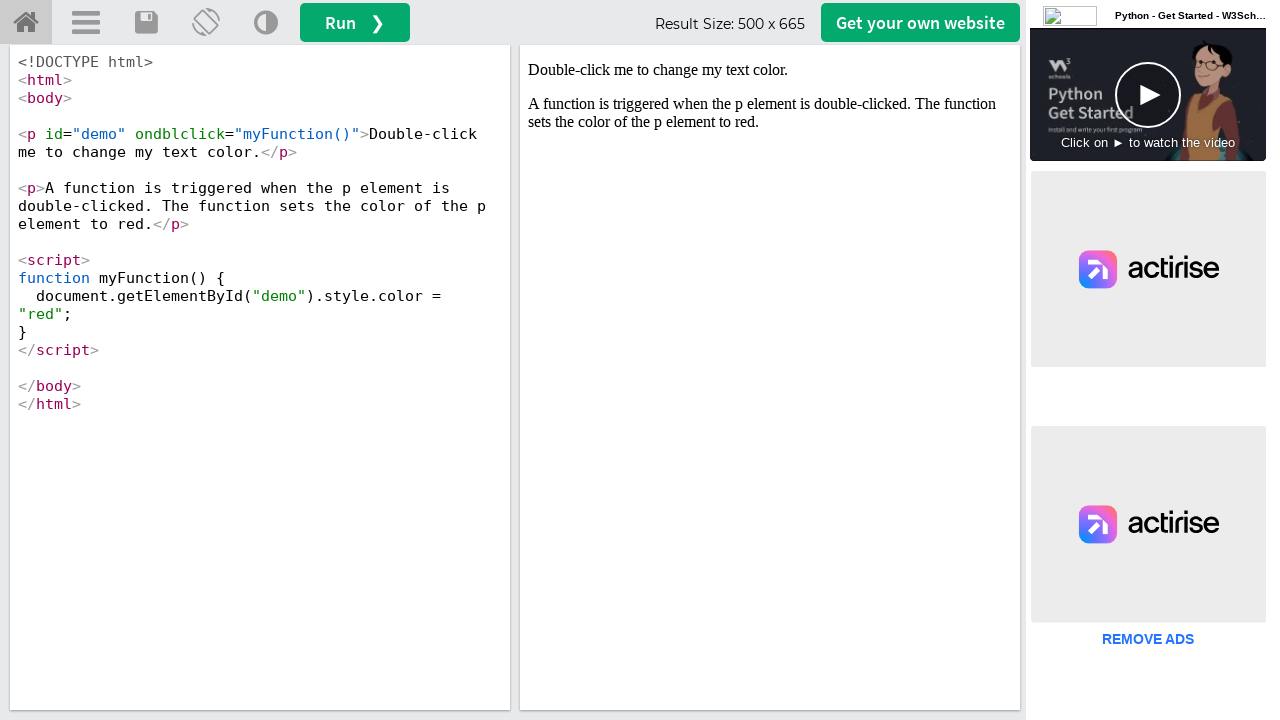

Located text element with id 'demo' in iframe
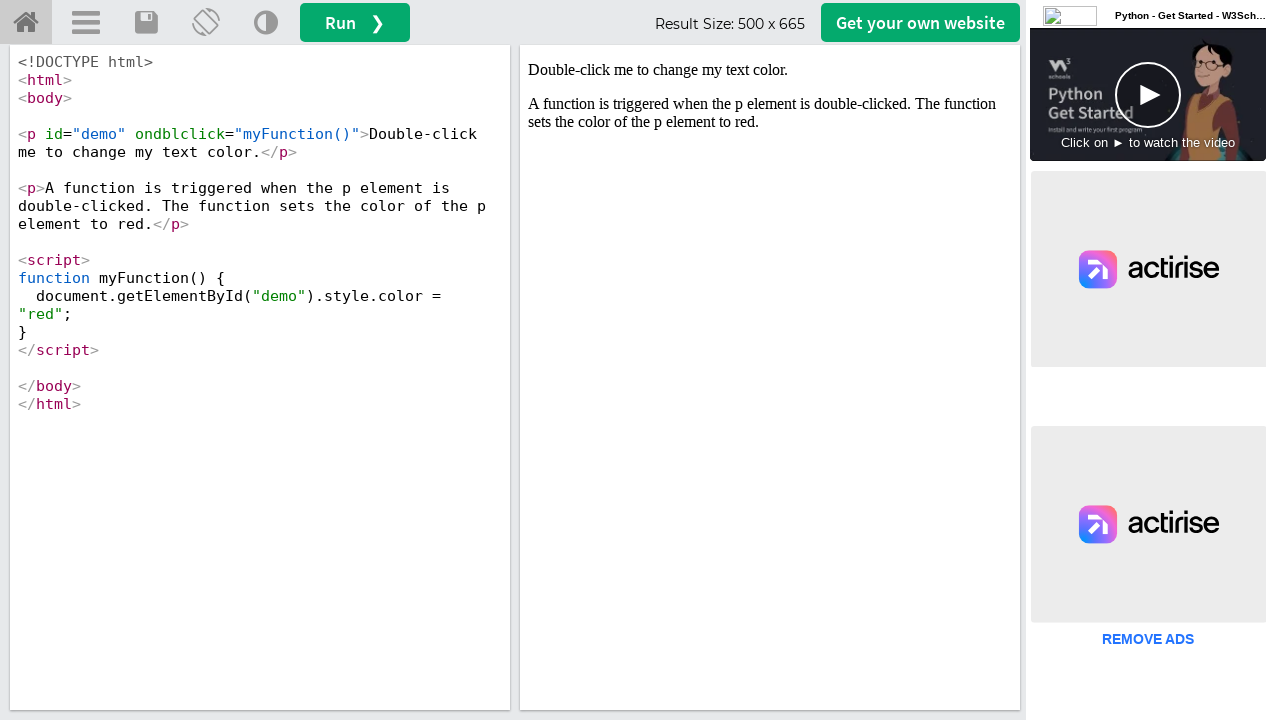

Double-clicked on text element at (770, 70) on #iframeResult >> internal:control=enter-frame >> #demo
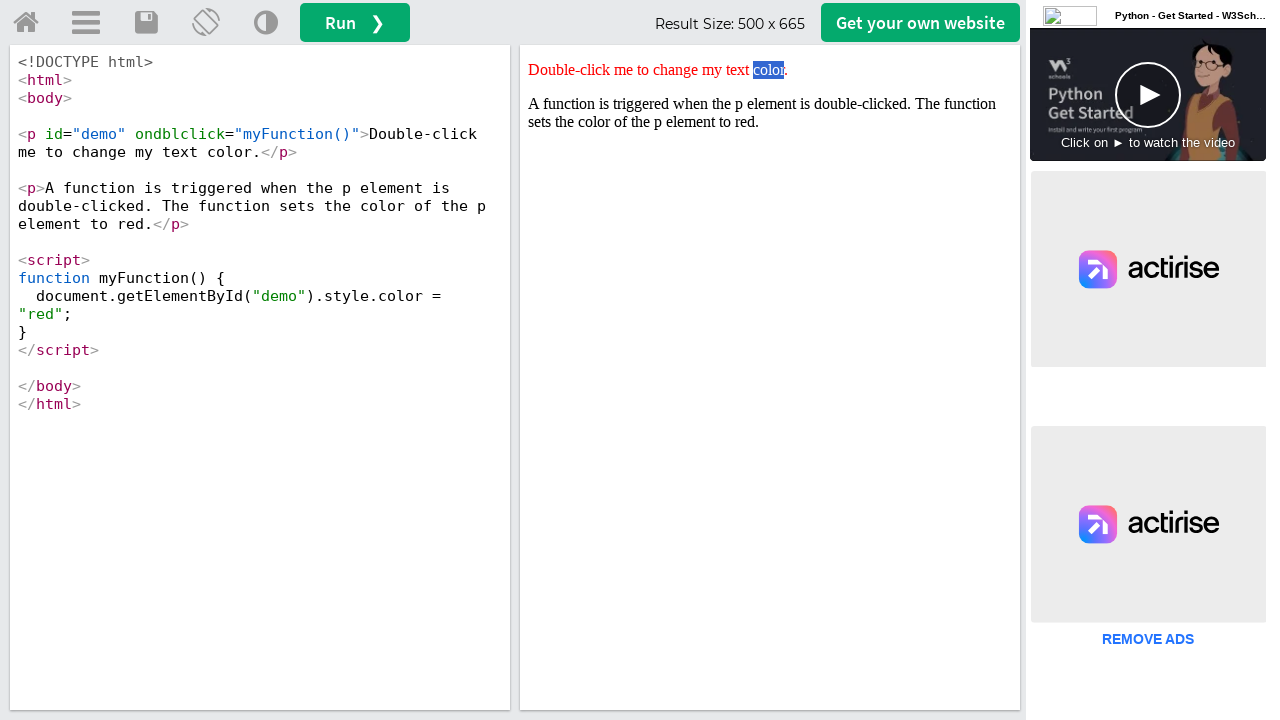

Retrieved style attribute from text element
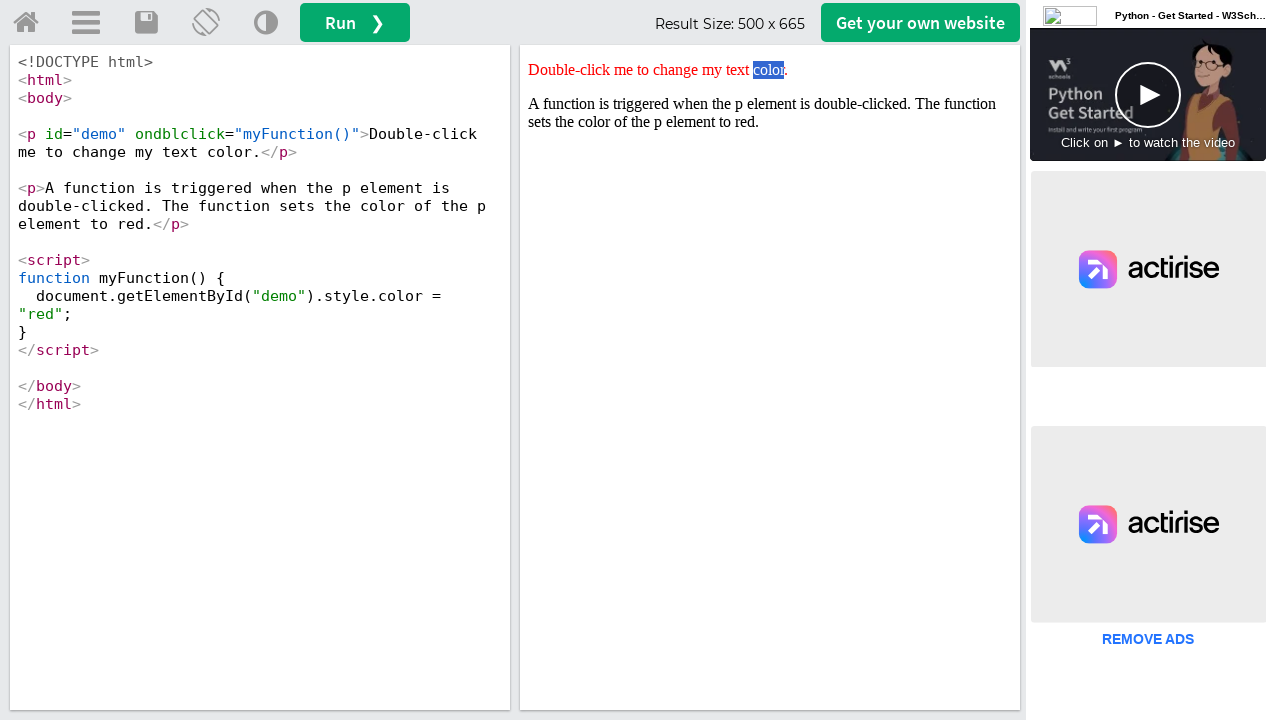

Verified that style attribute contains 'red'
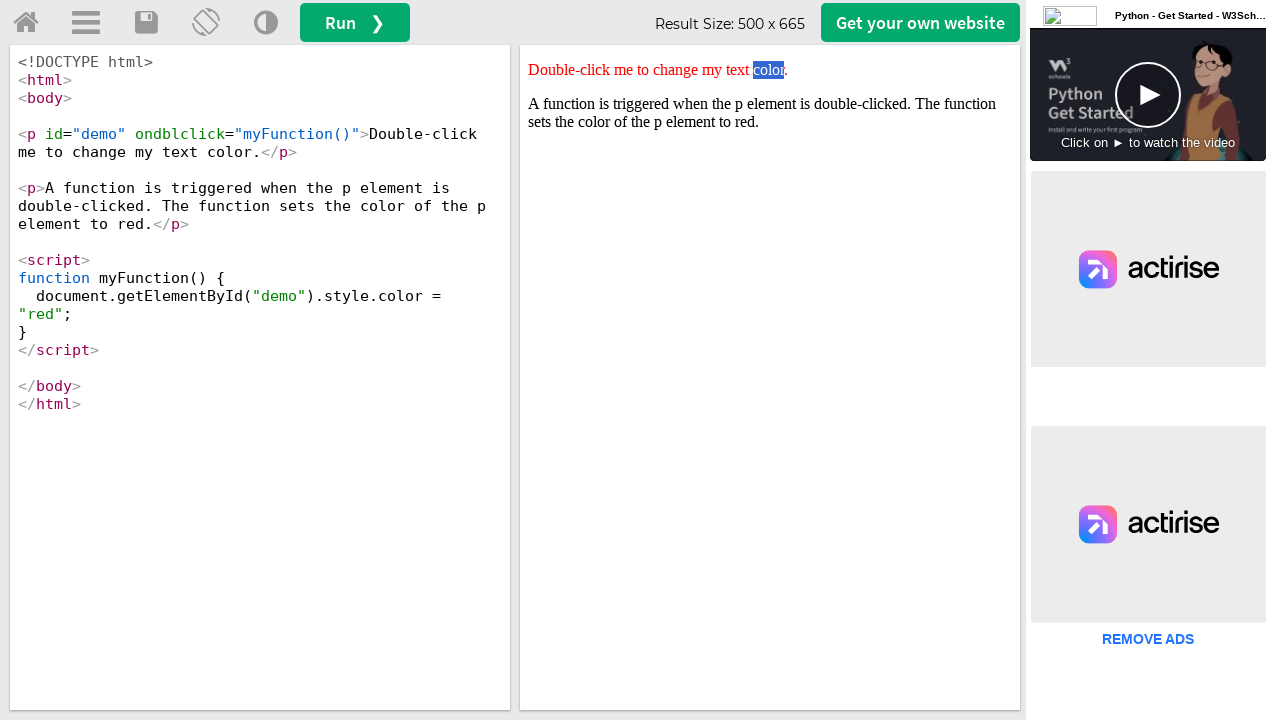

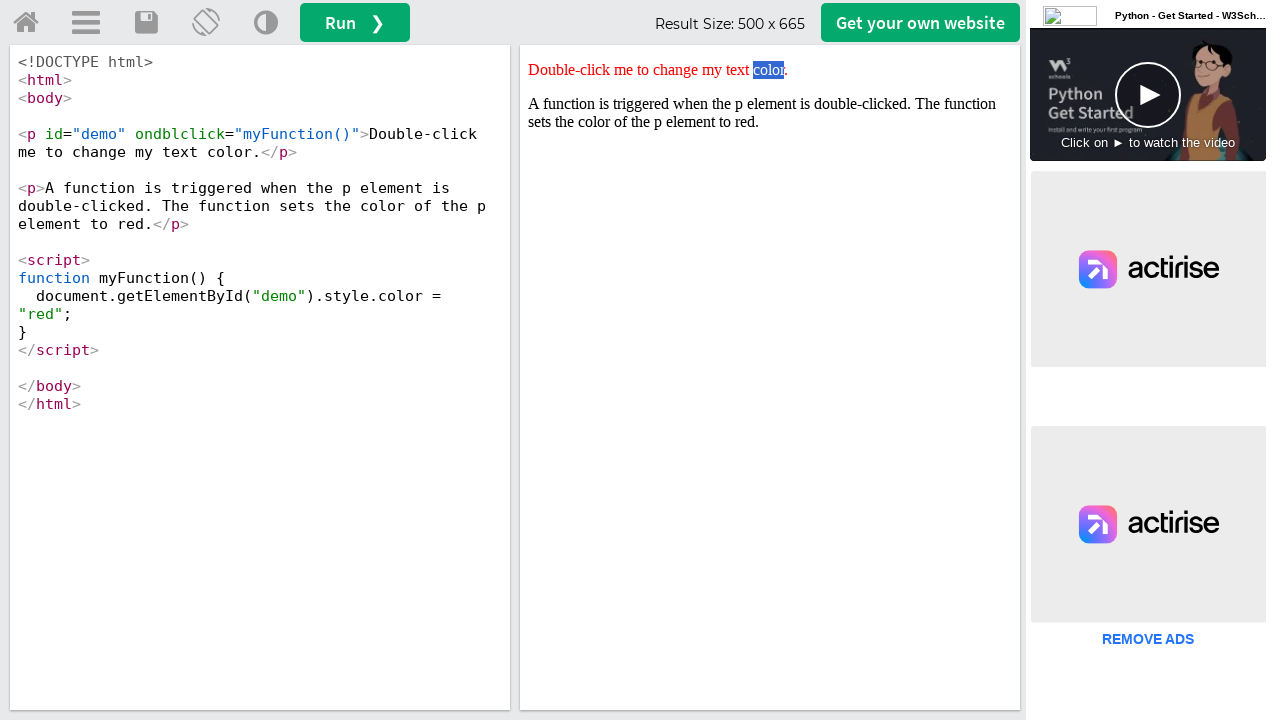